Navigates to BigBasket homepage and verifies that links are present on the page

Starting URL: https://www.bigbasket.com/

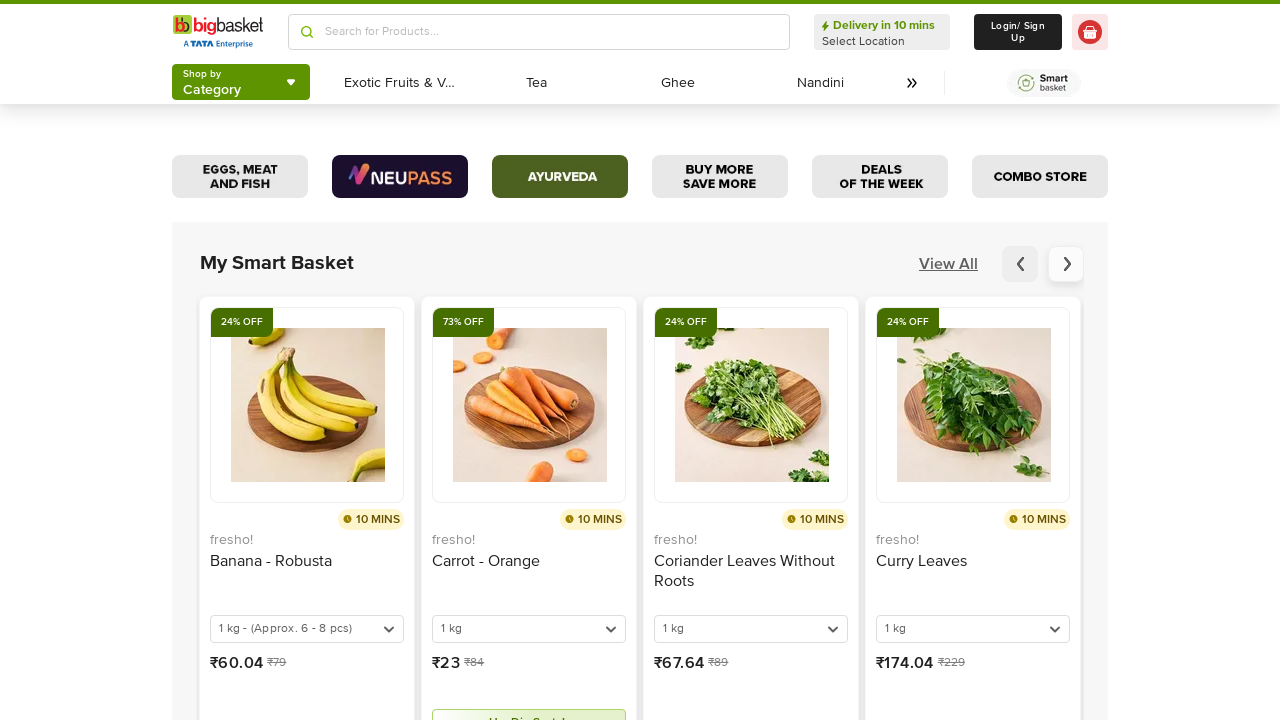

Navigated to BigBasket homepage
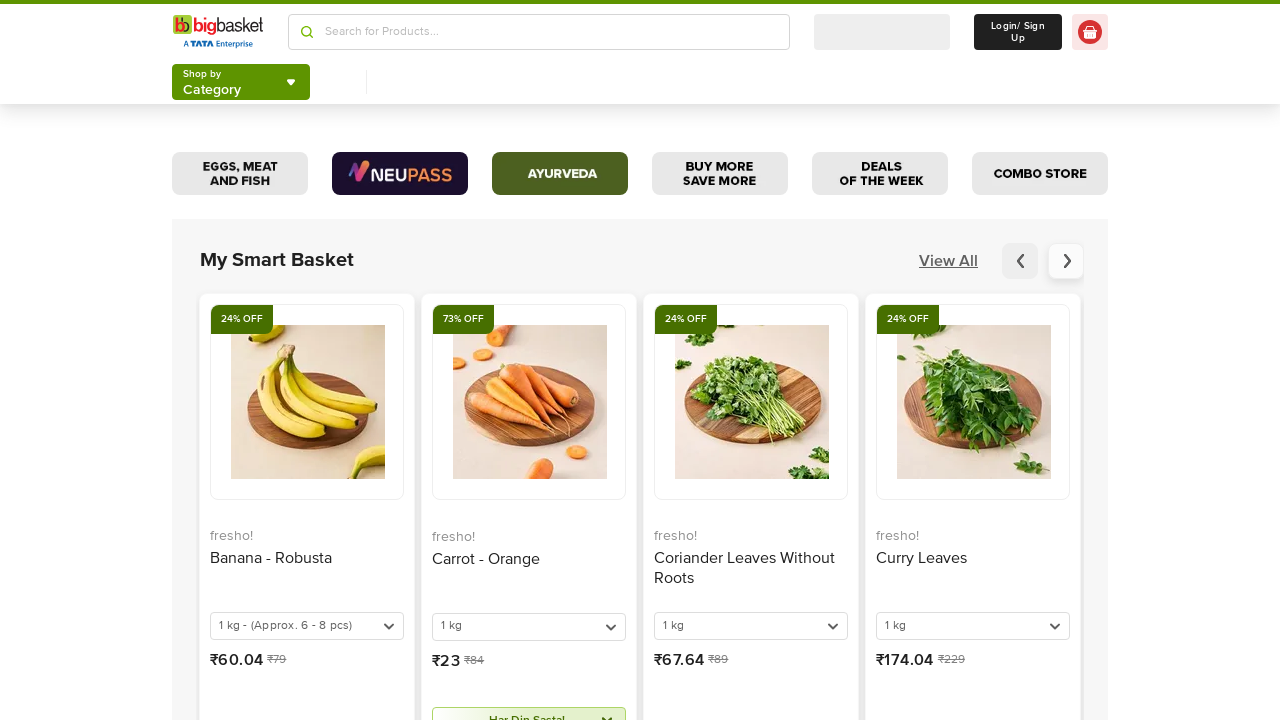

Waited for links to be present on the page
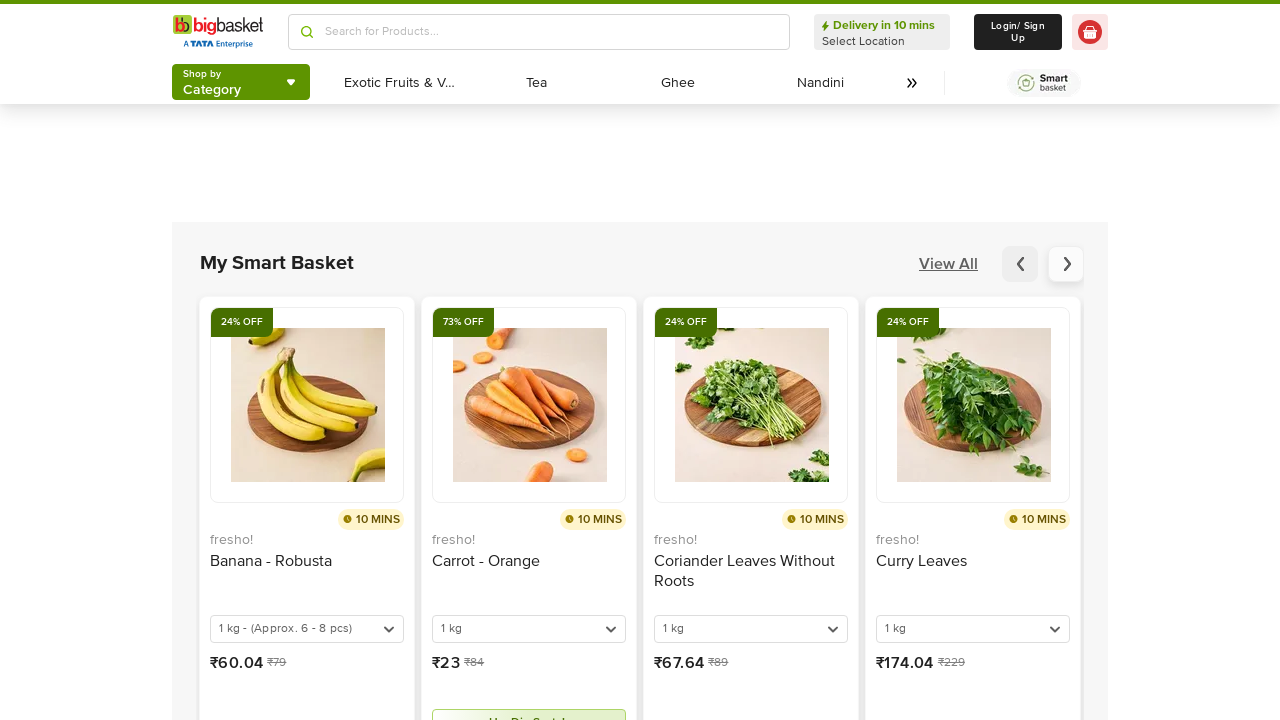

Located all links on the page
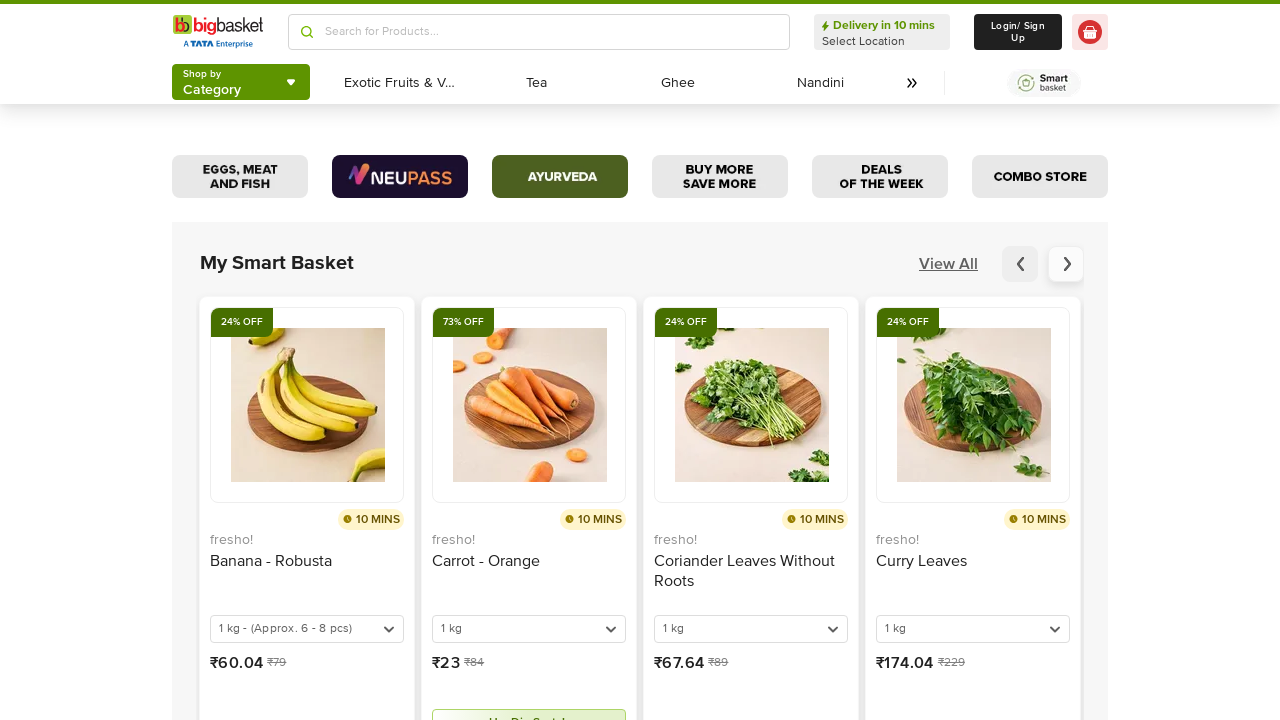

Verified that at least one link exists on the page
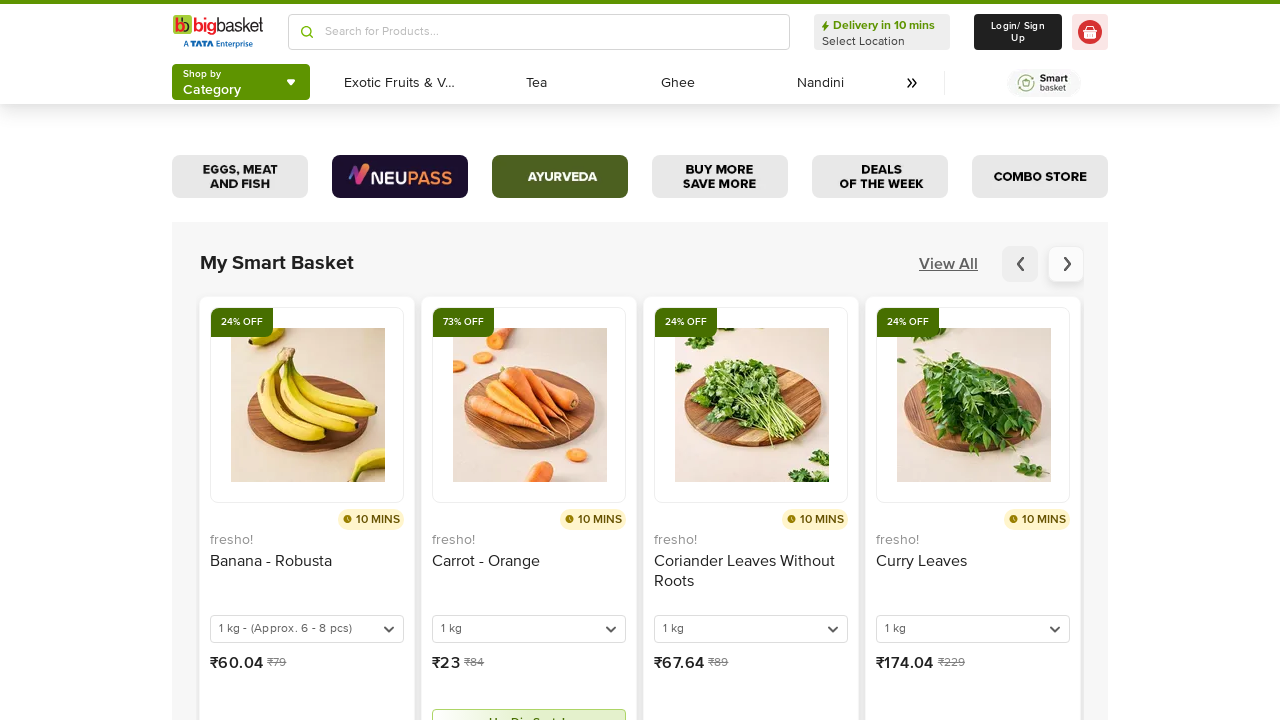

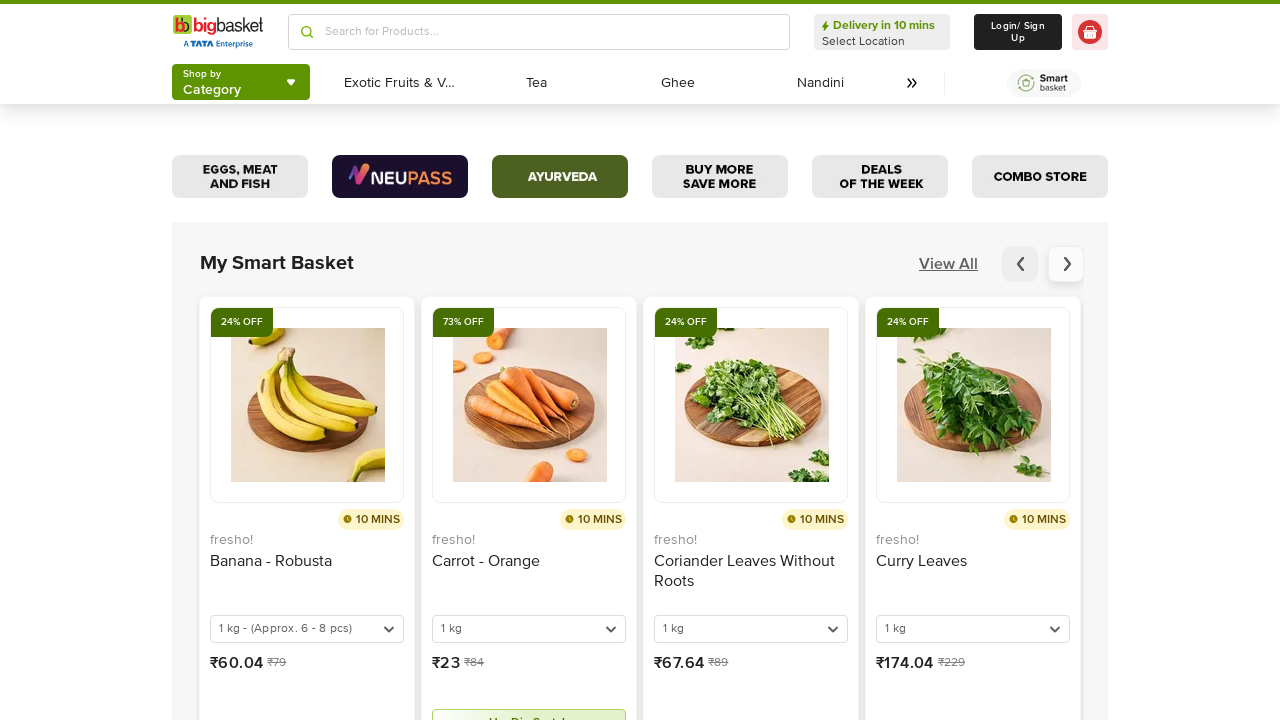